Tests the dungeon map generator by clicking "Random Dungeon" to randomize settings, then "Construct Dungeon" to generate the map, and verifying the download options become available.

Starting URL: https://donjon.bin.sh/d20/dungeon/

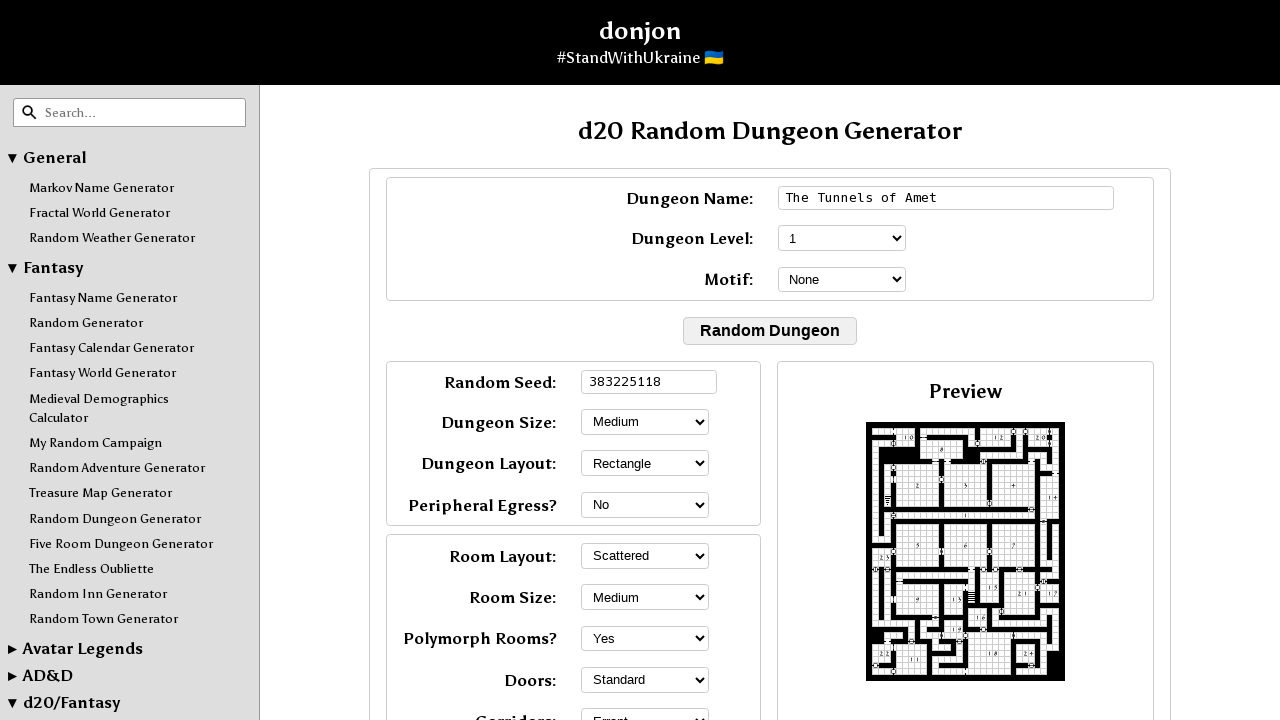

Random Dungeon button selector found
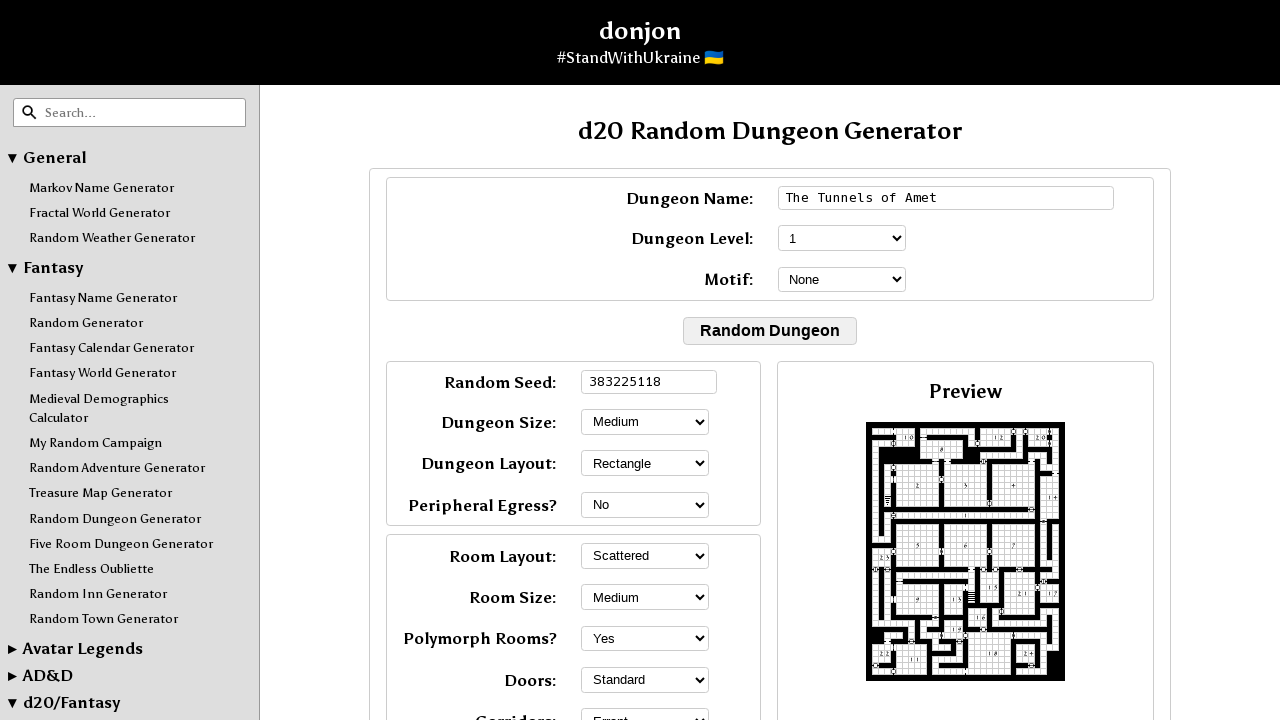

Clicked Random Dungeon button to randomize settings at (770, 331) on input[value="Random Dungeon"]
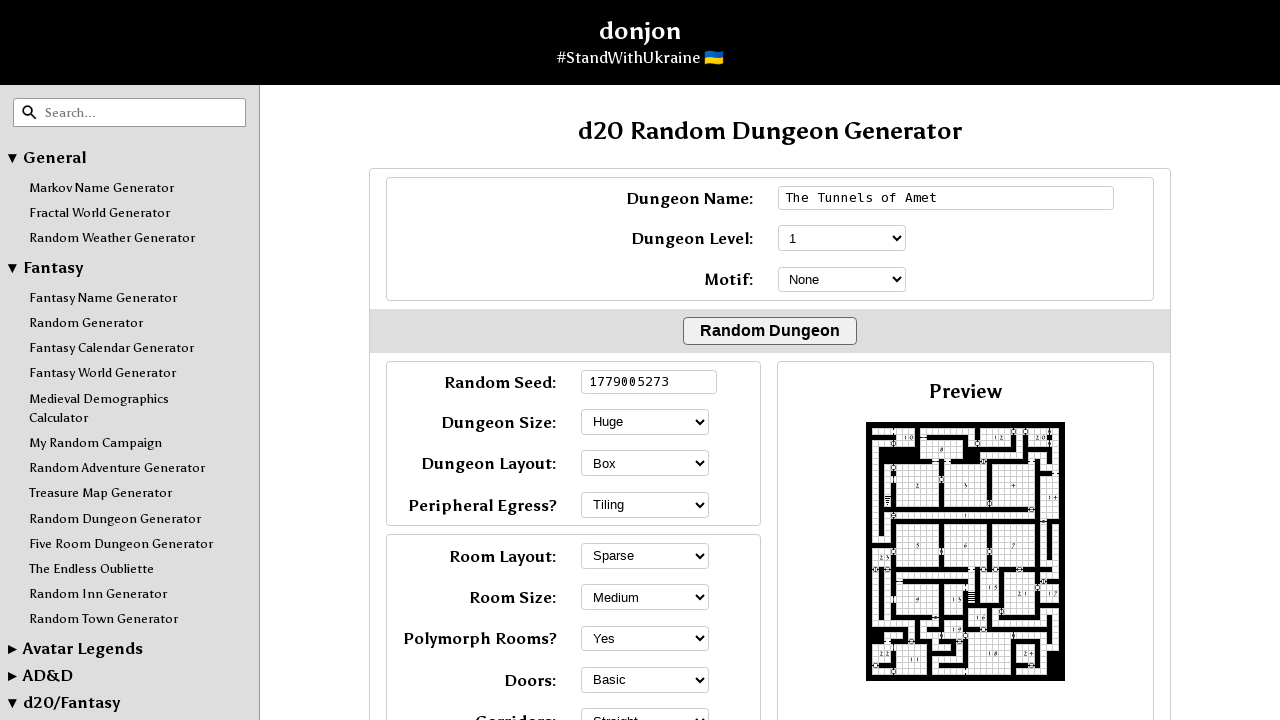

Construct Dungeon button selector found
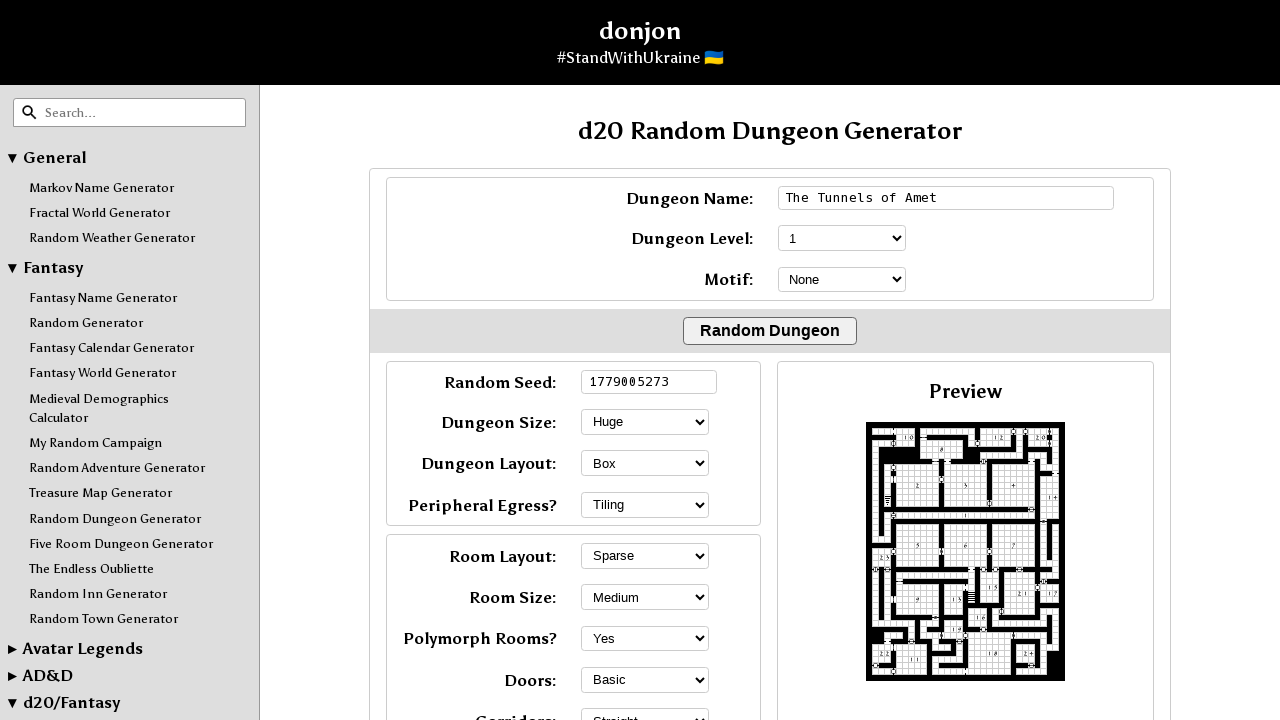

Clicked Construct Dungeon button to generate the map at (770, 361) on input[value="Construct Dungeon"]
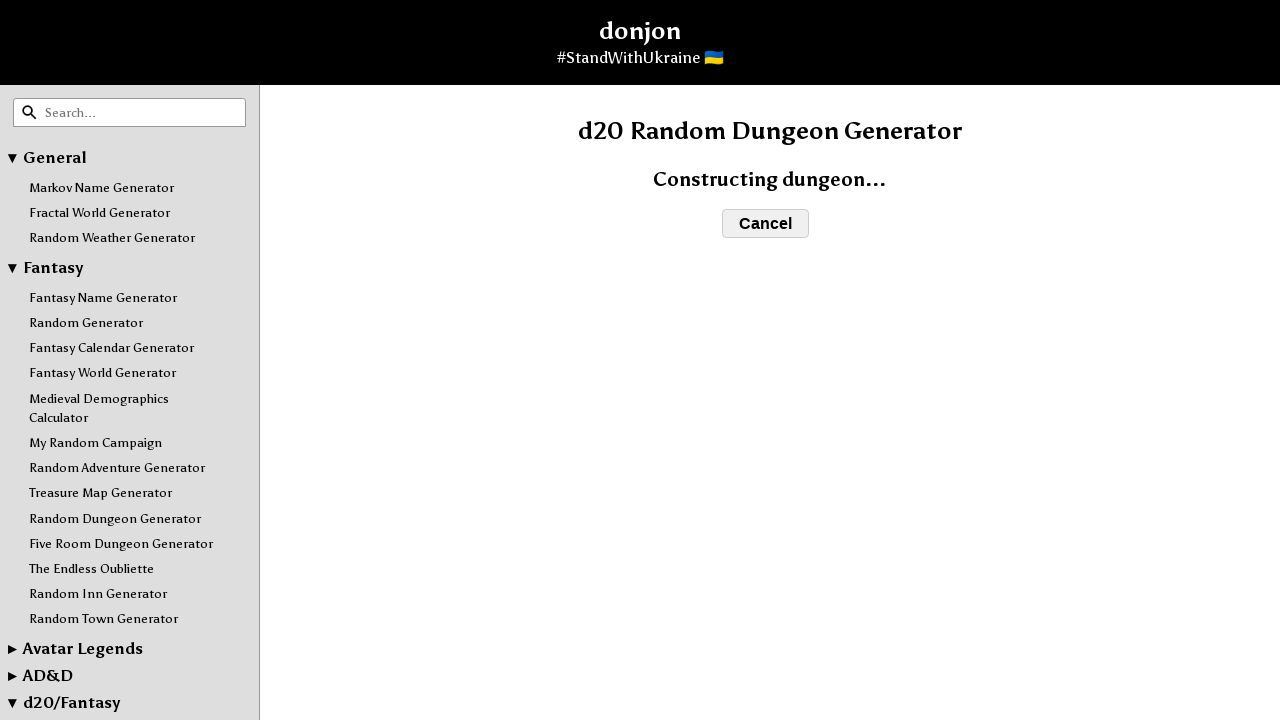

Download menu button selector found, indicating map generation completed
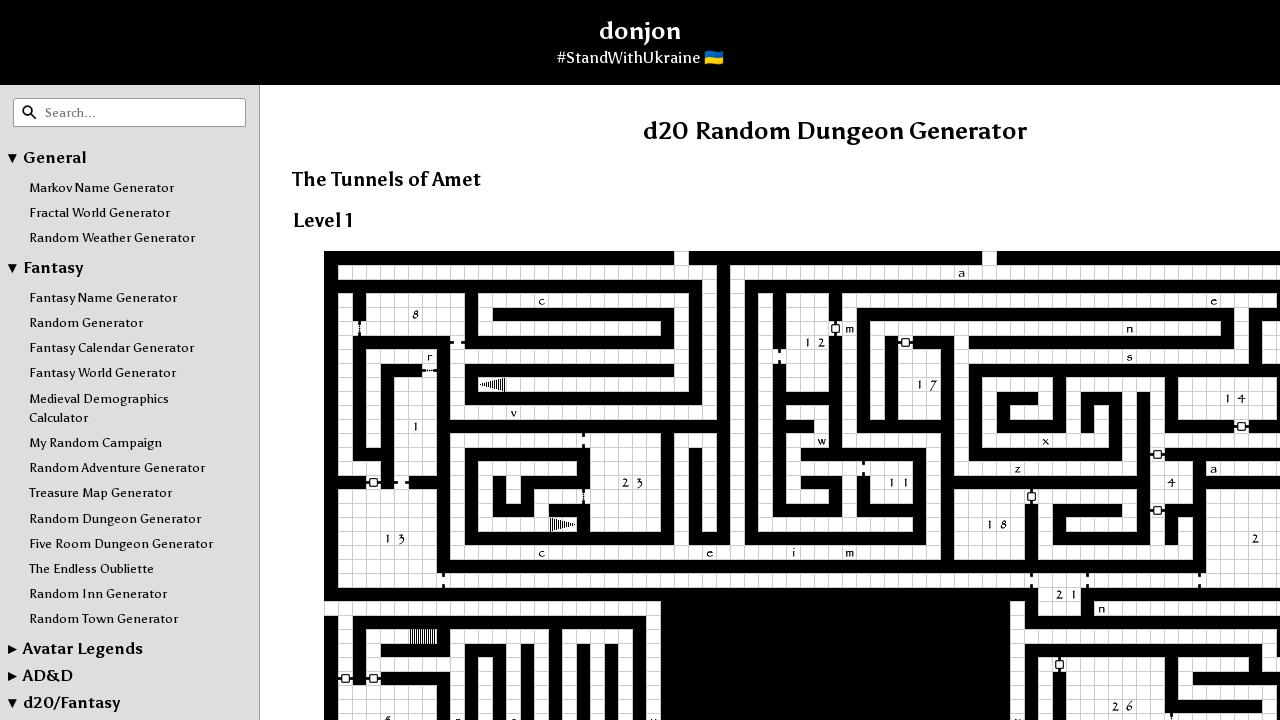

Clicked Download menu button to expand download options at (738, 542) on input[value="Download   ▶"]
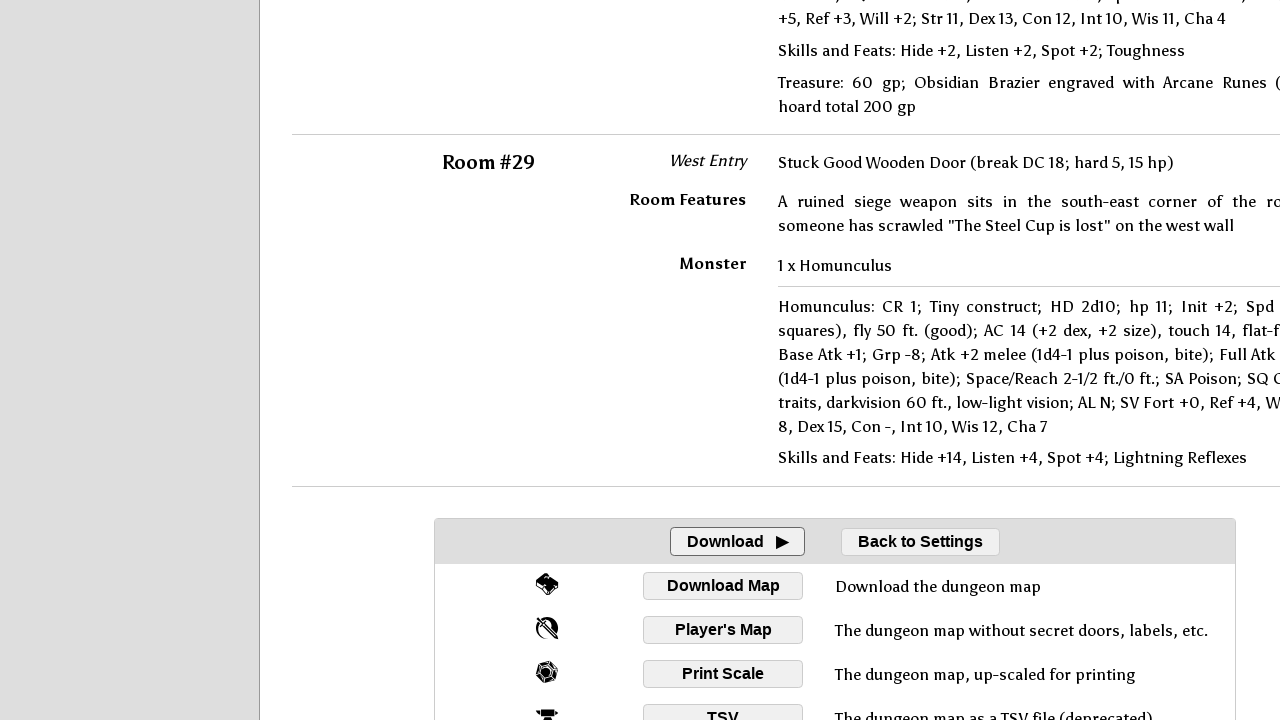

Download Map button is available, confirming download options are accessible
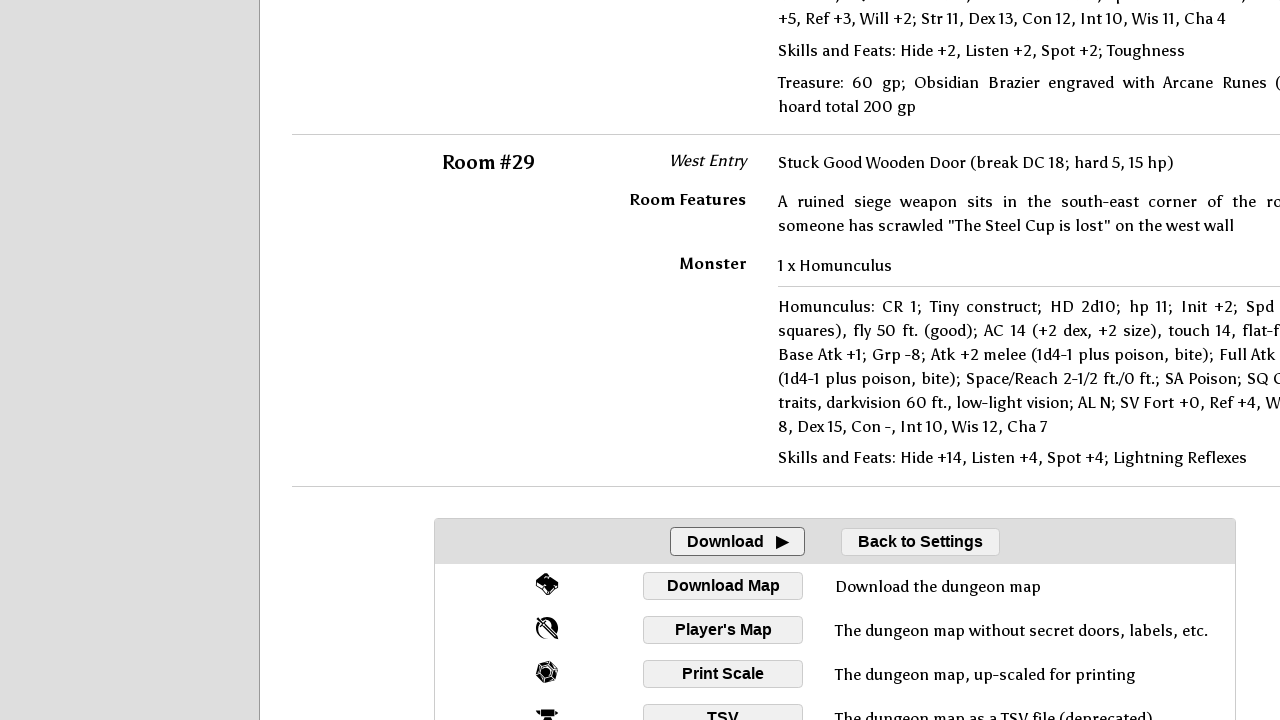

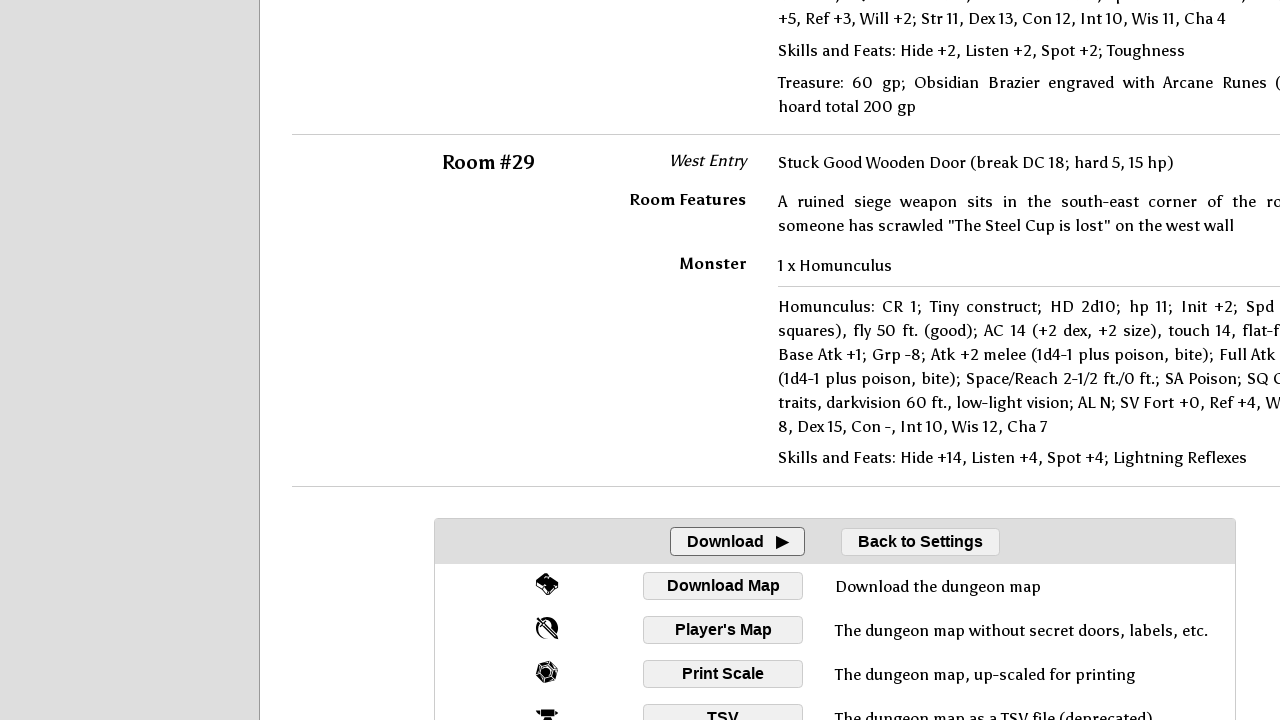